Tests that pressing Arrow Up on a fractional number rounds up to the next integer

Starting URL: https://the-internet.herokuapp.com/inputs

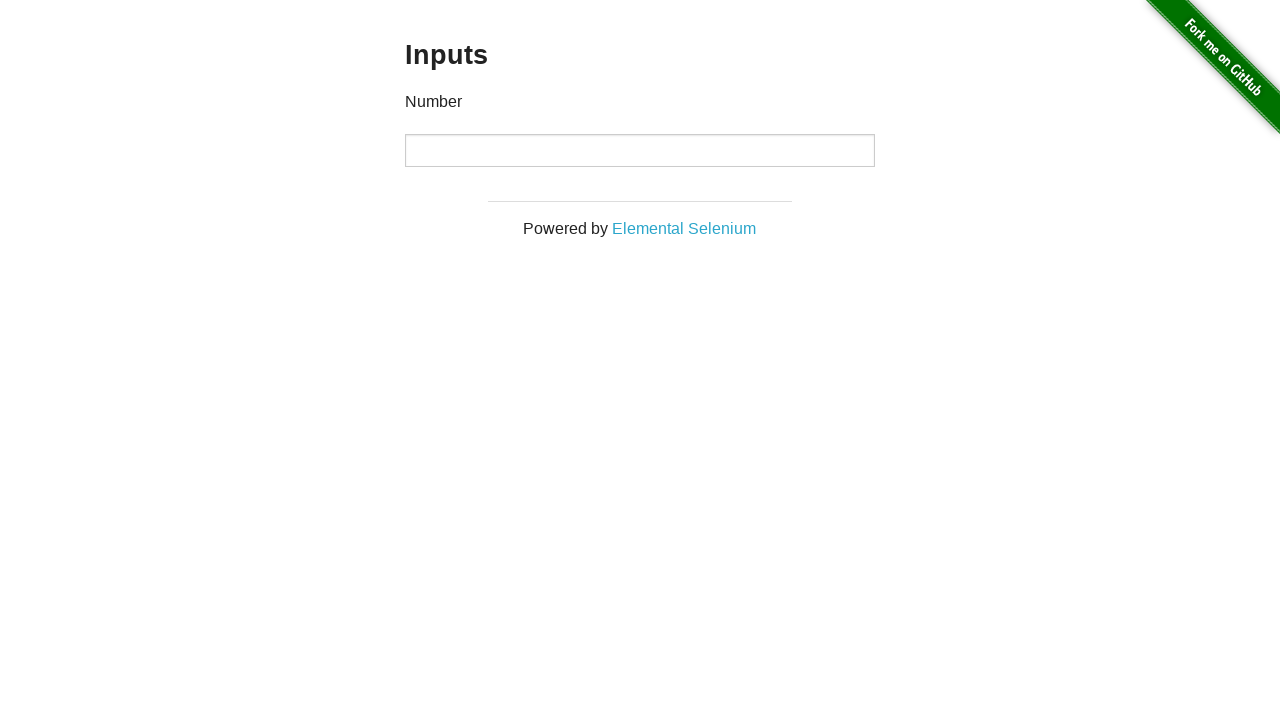

Navigated to the inputs test page
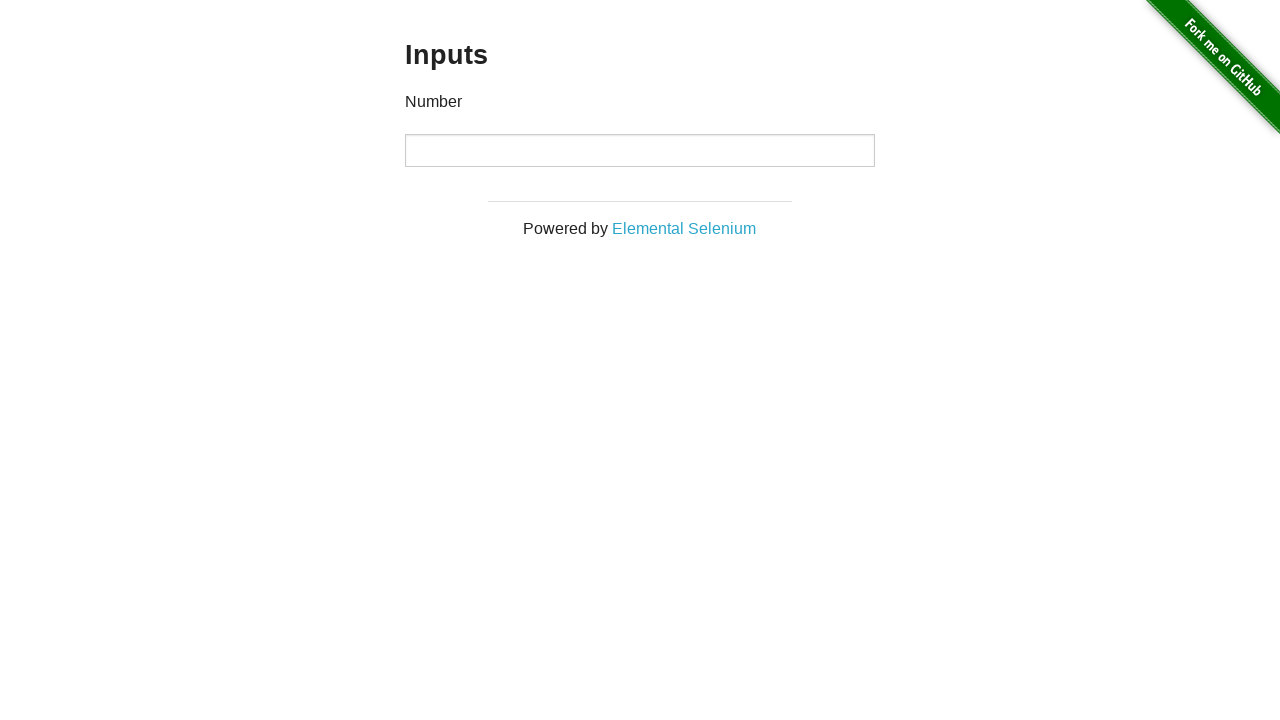

Filled input field with fractional number 1.23 on input
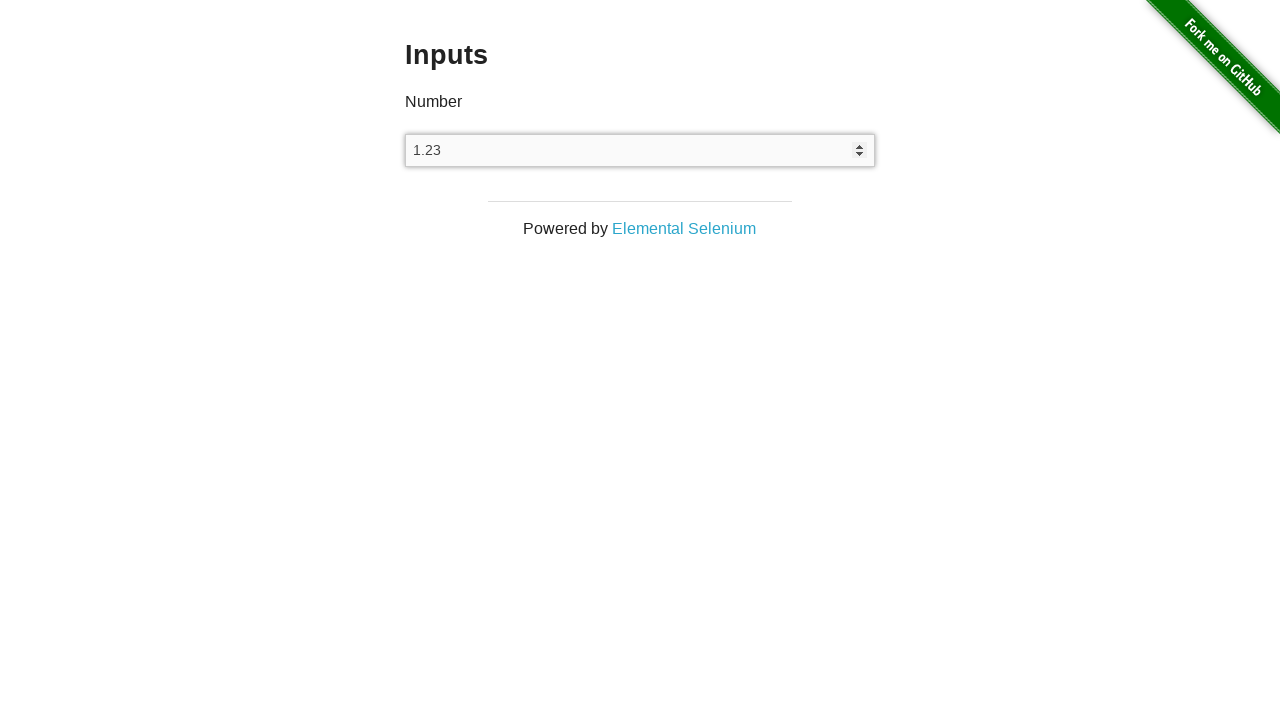

Pressed Arrow Up key to increment the number on input
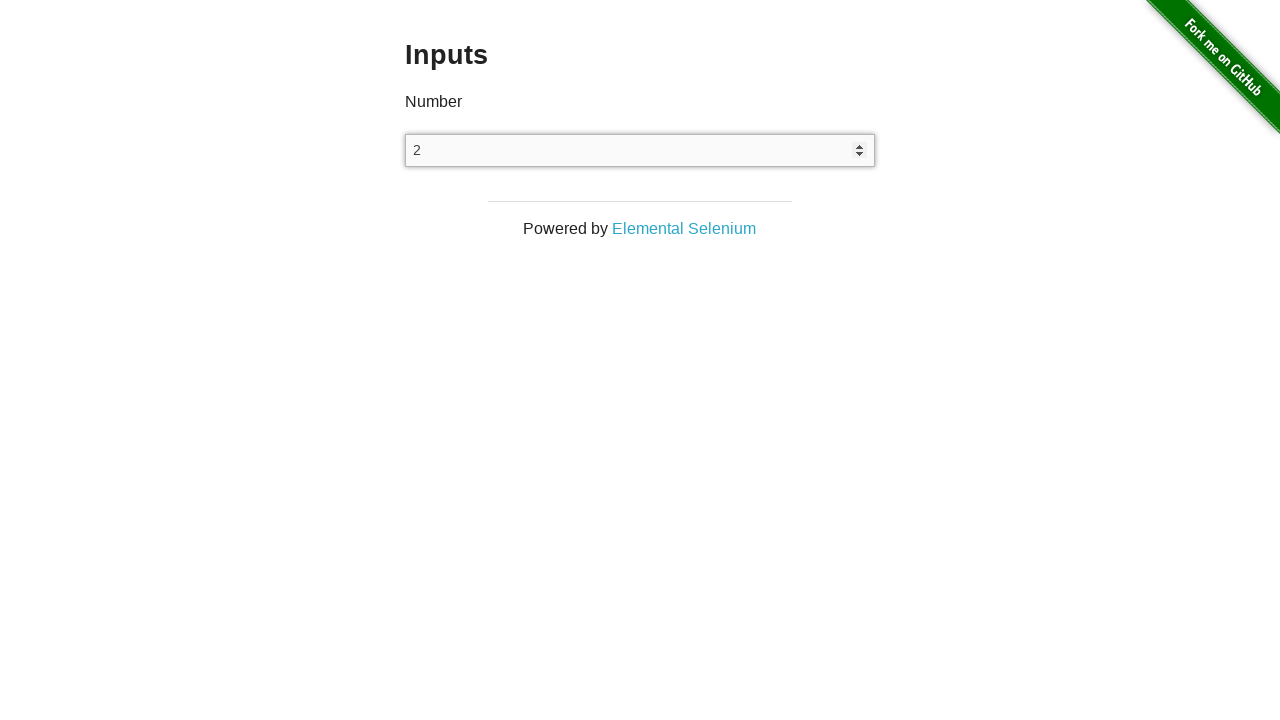

Verified that fractional number 1.23 was rounded up to 2
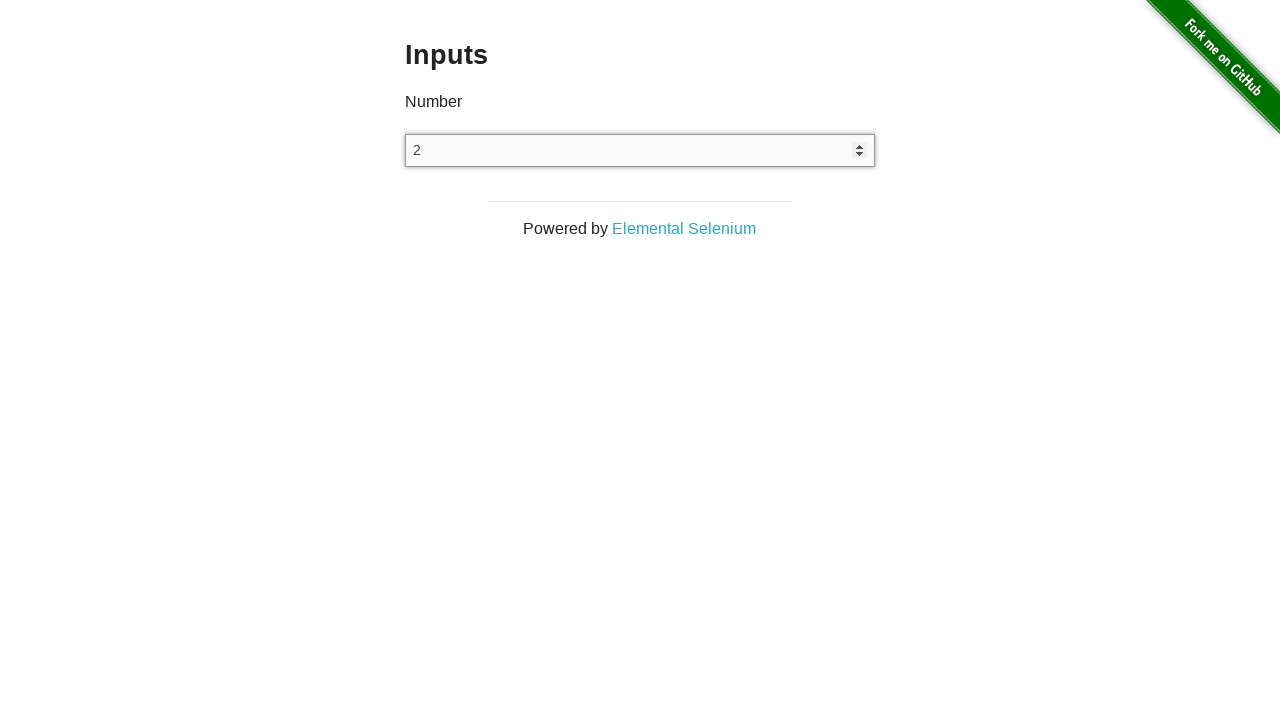

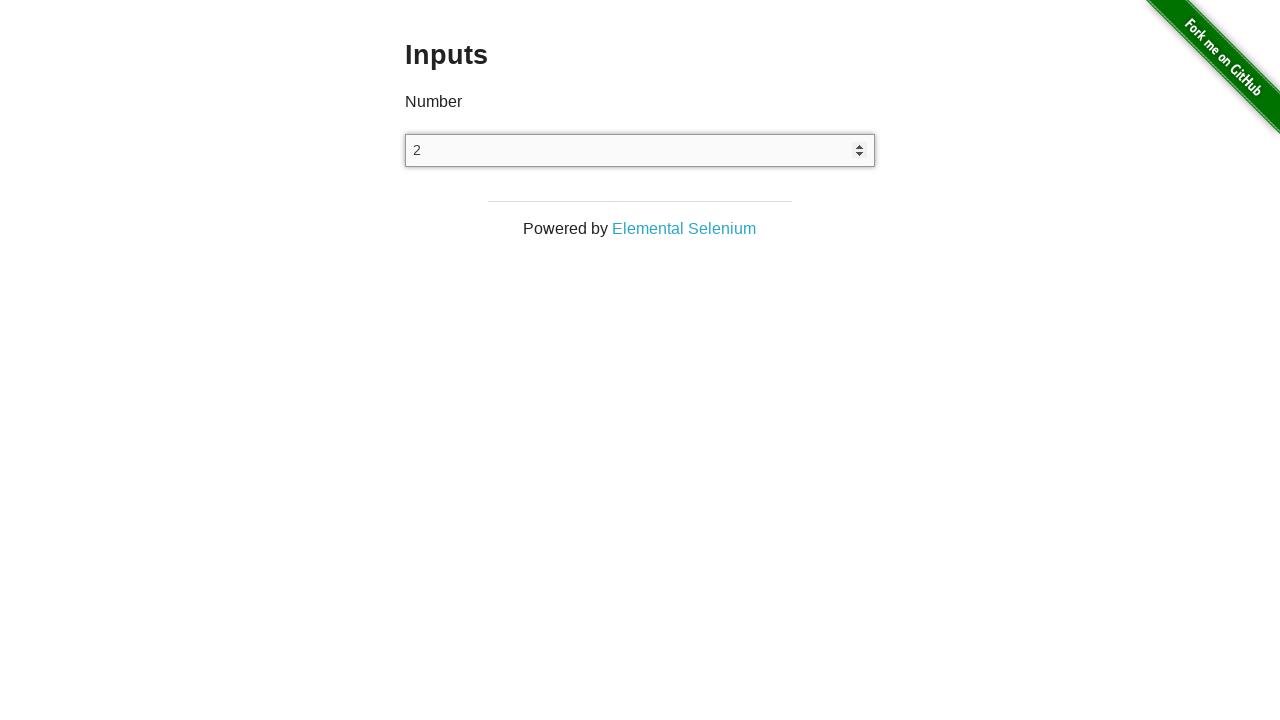